Tests double-click functionality by double-clicking a button and verifying the resulting input field state

Starting URL: https://testautomationpractice.blogspot.com/

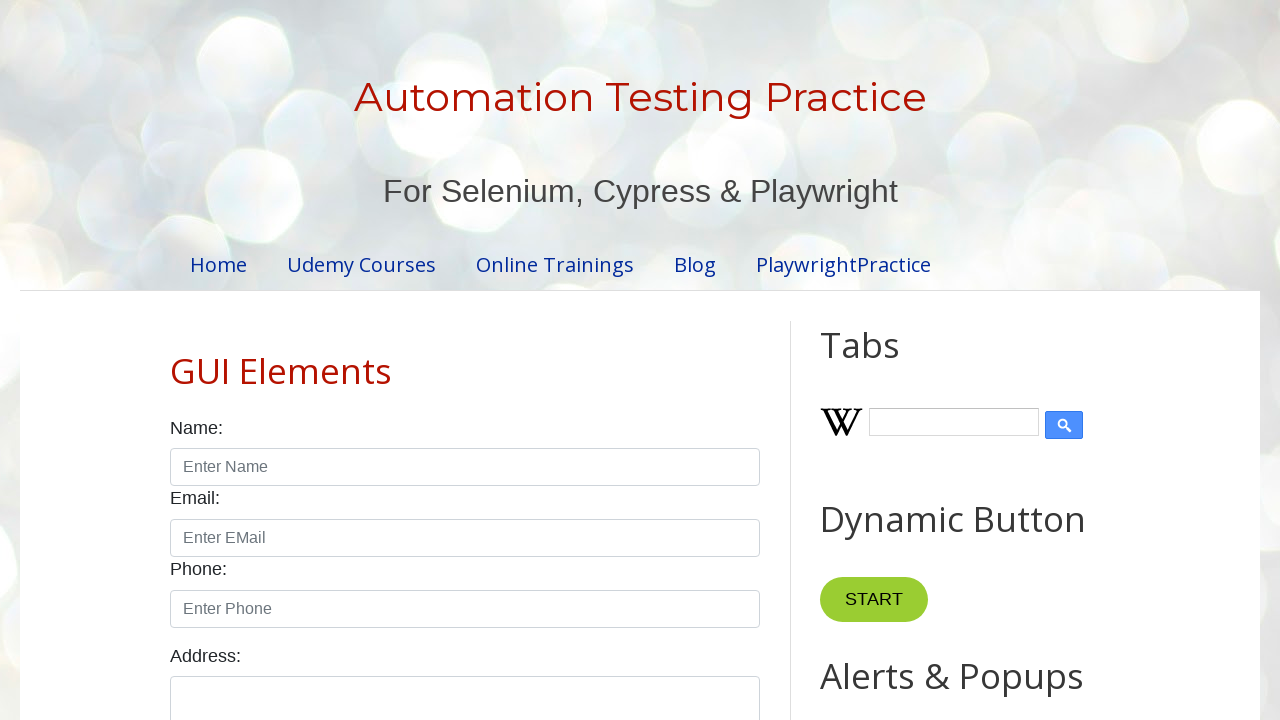

Waited for double click section heading to load
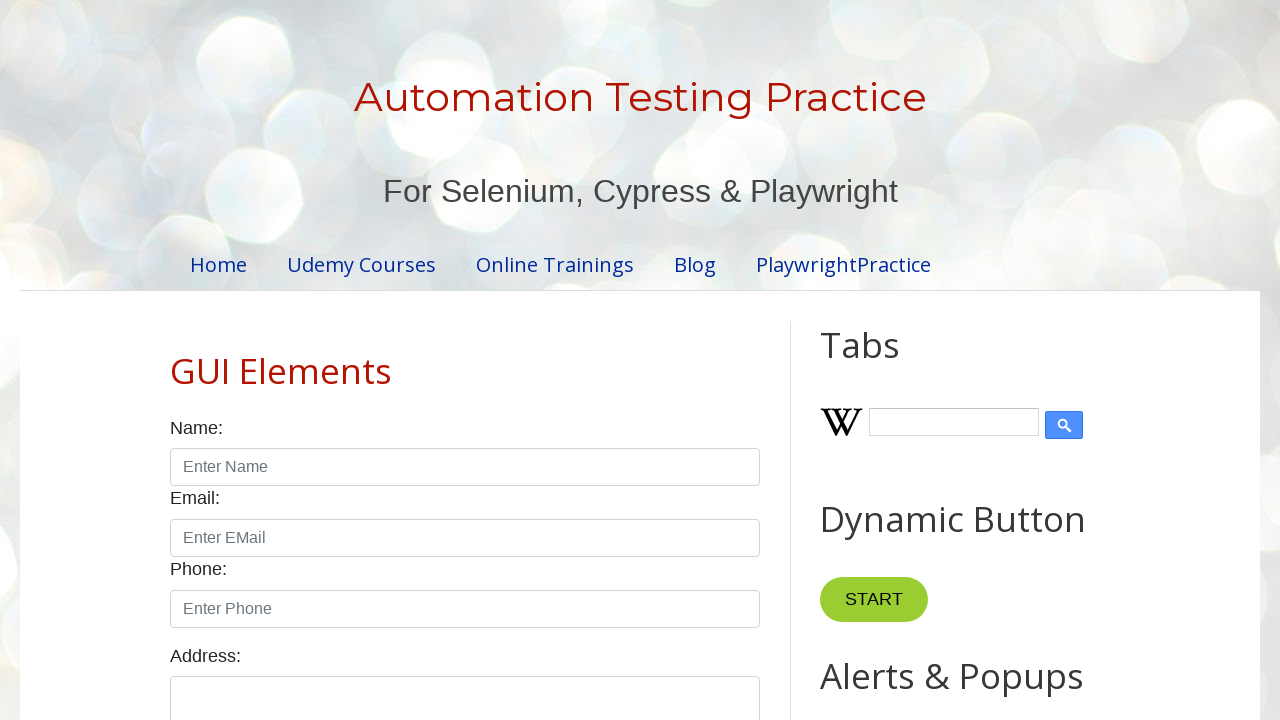

Double-clicked the button in the HTML10 section at (885, 360) on div#HTML10 button
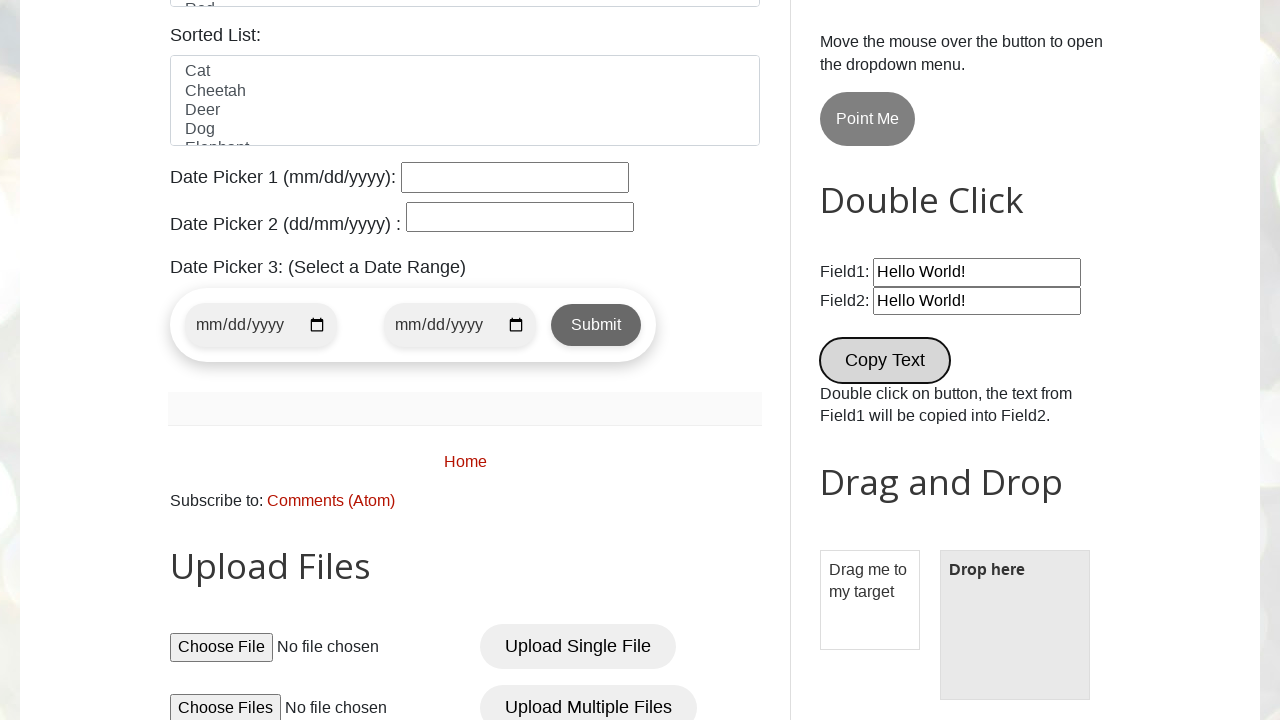

Result input field appeared after double-click
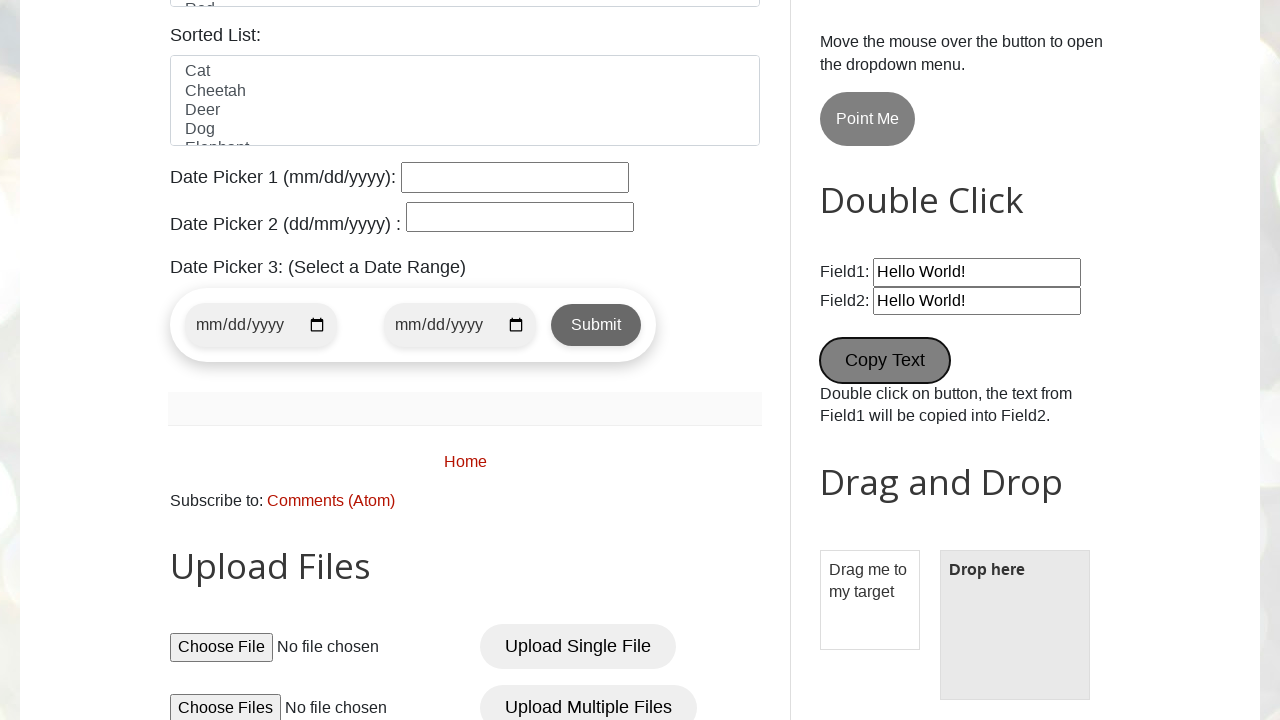

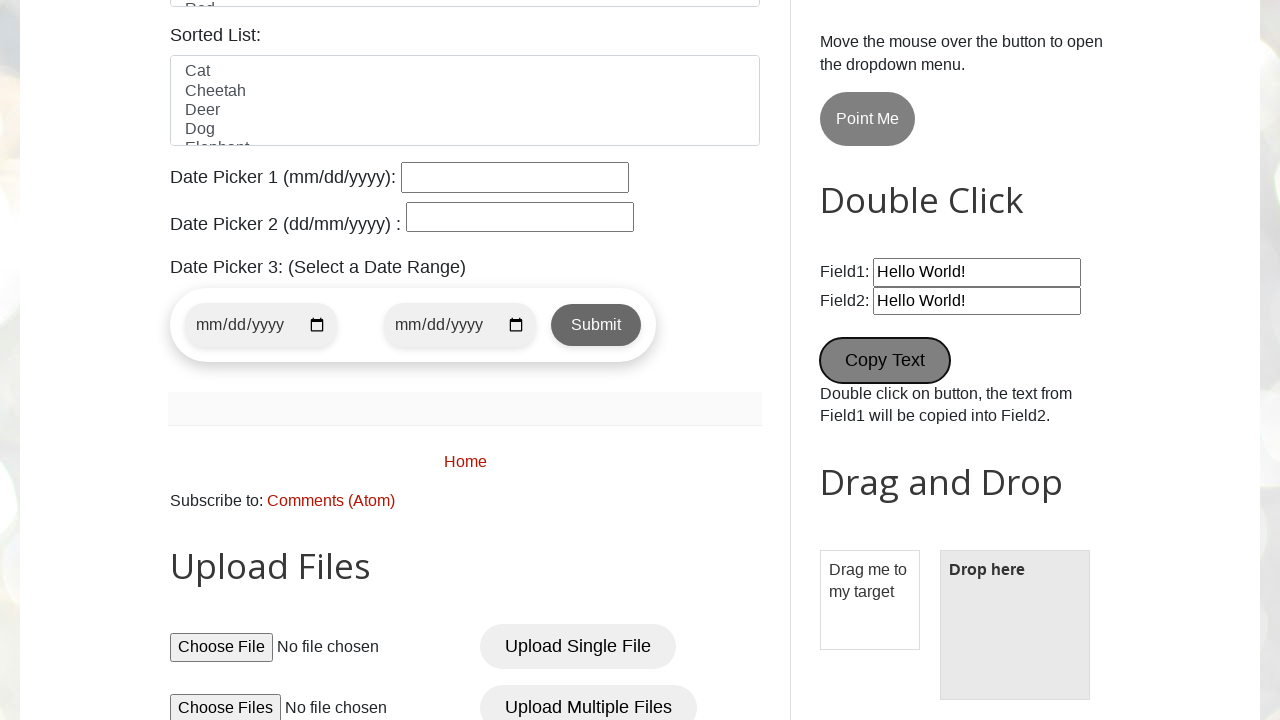